Tests login with invalid credentials and verifies the error message is displayed

Starting URL: https://naveenautomationlabs.com/opencart/index.php?route=account/login

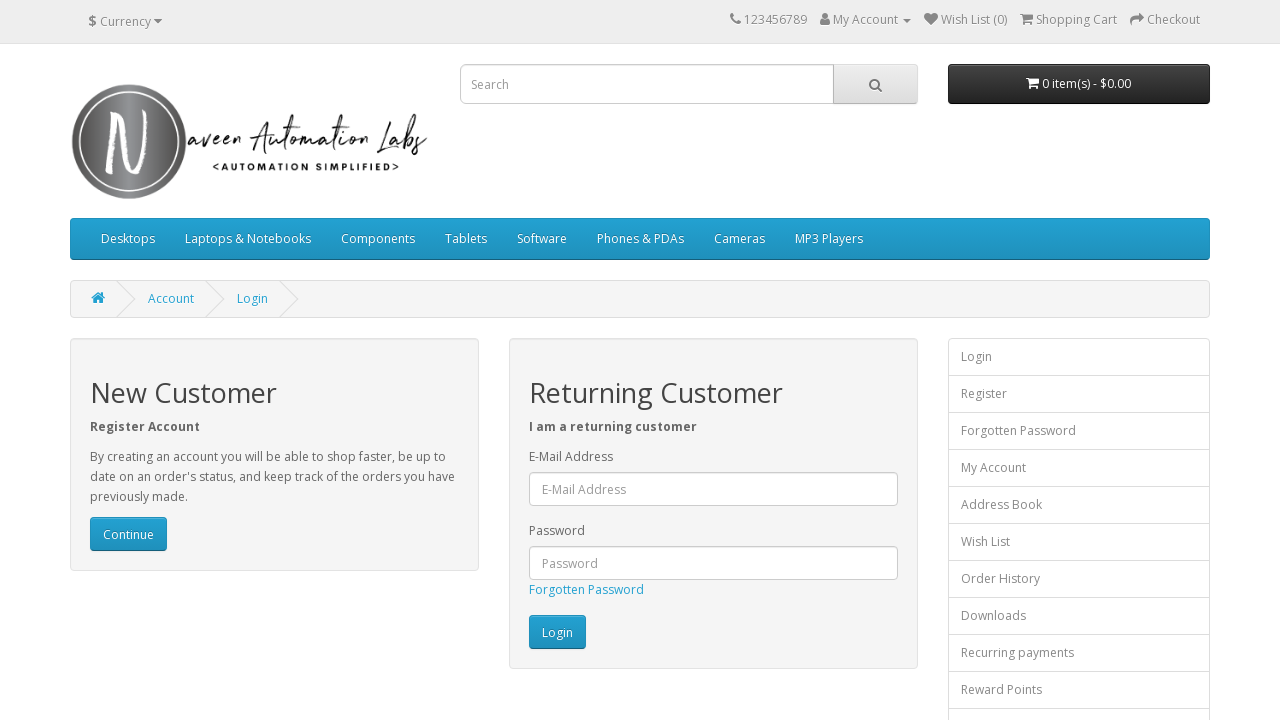

Filled email field with invalid test credentials (testuser456@gmail.com) on #input-email
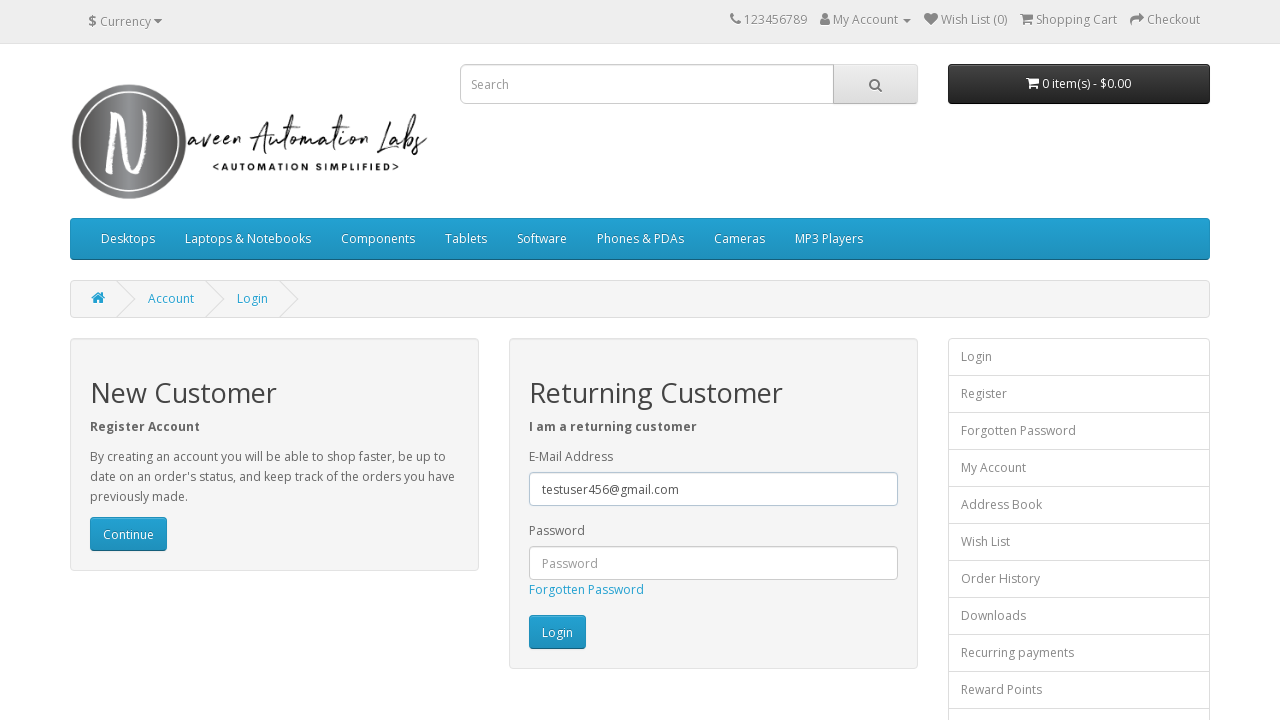

Filled password field with incorrect password (wrongpass123) on #input-password
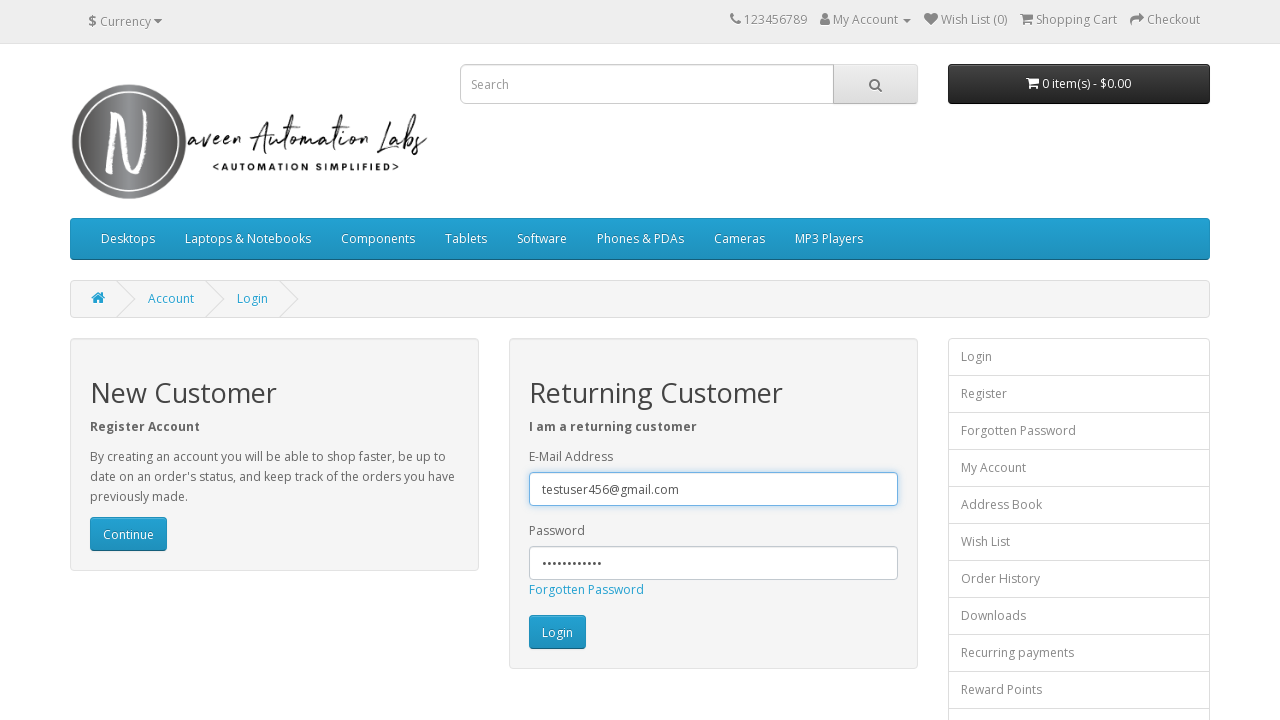

Clicked login button to submit invalid credentials at (557, 632) on xpath=//input[@value='Login']
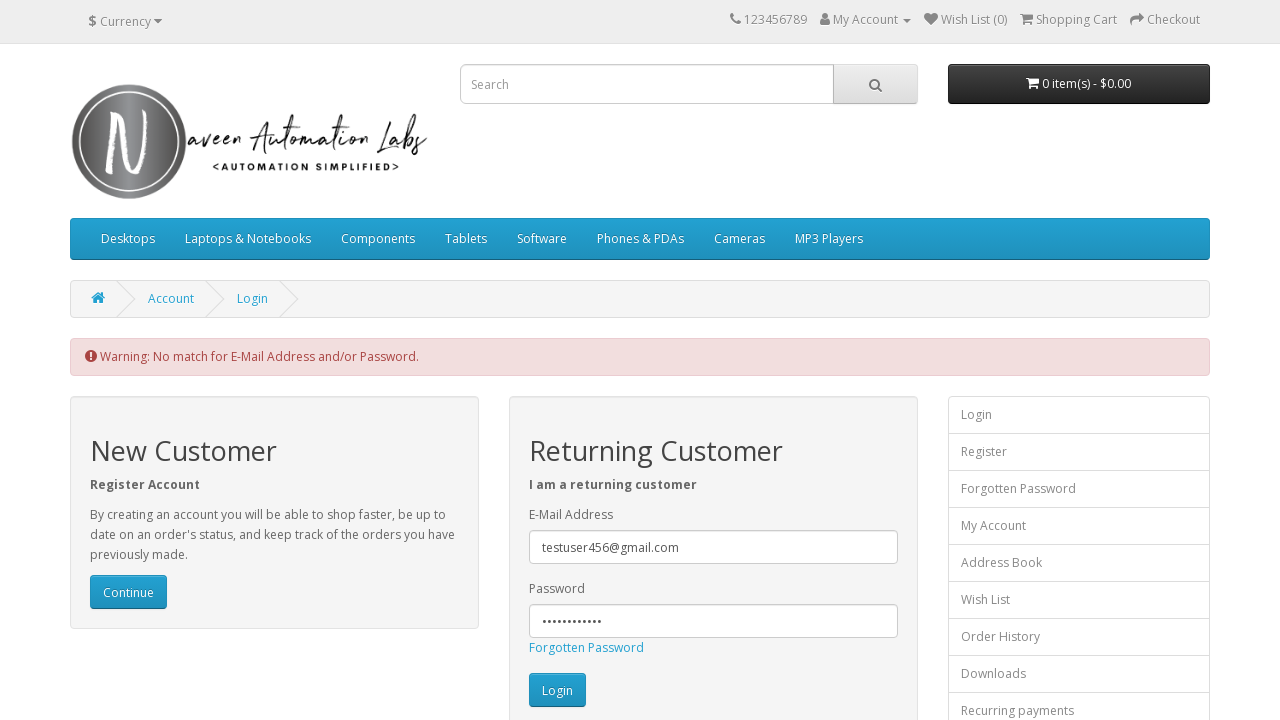

Retrieved error message from alert
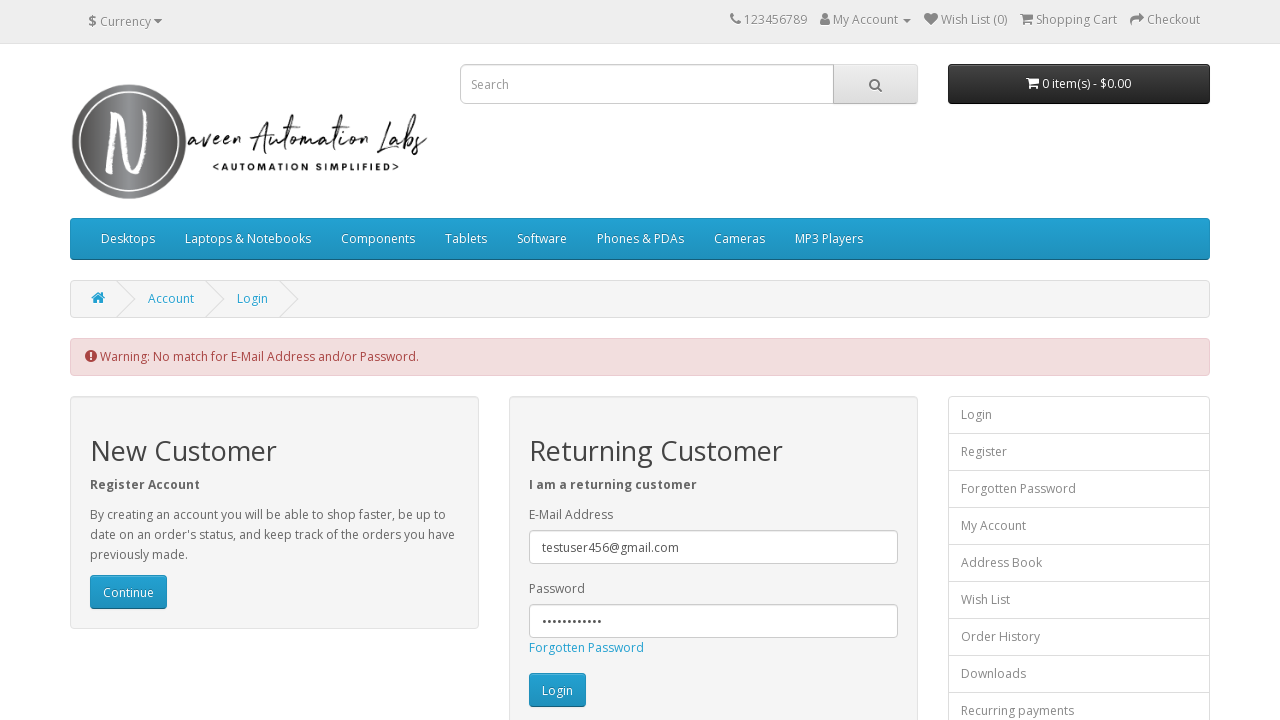

Verified error message matches expected text: 'Warning: No match for E-Mail Address and/or Password.'
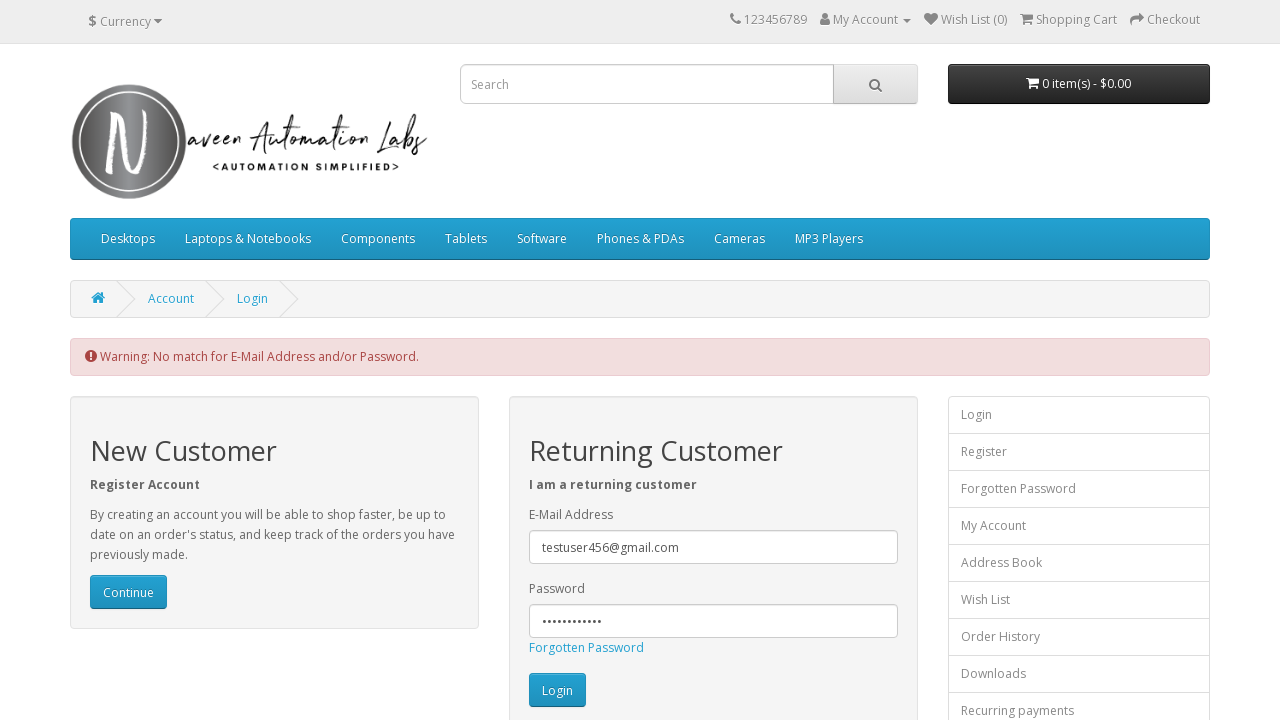

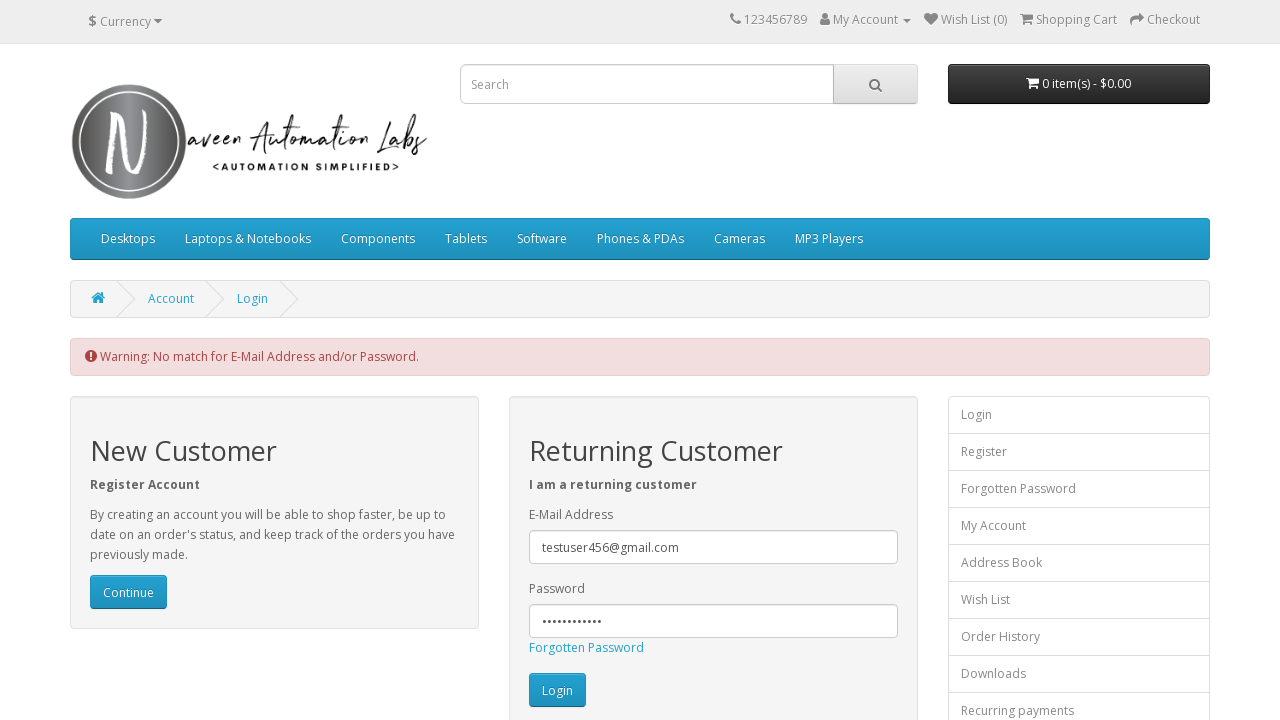